Demonstrates various XPath selection methods by interacting with elements on a test page - clicking a radio button using contains(), and clicking an image using chained XPath

Starting URL: https://omayo.blogspot.com/

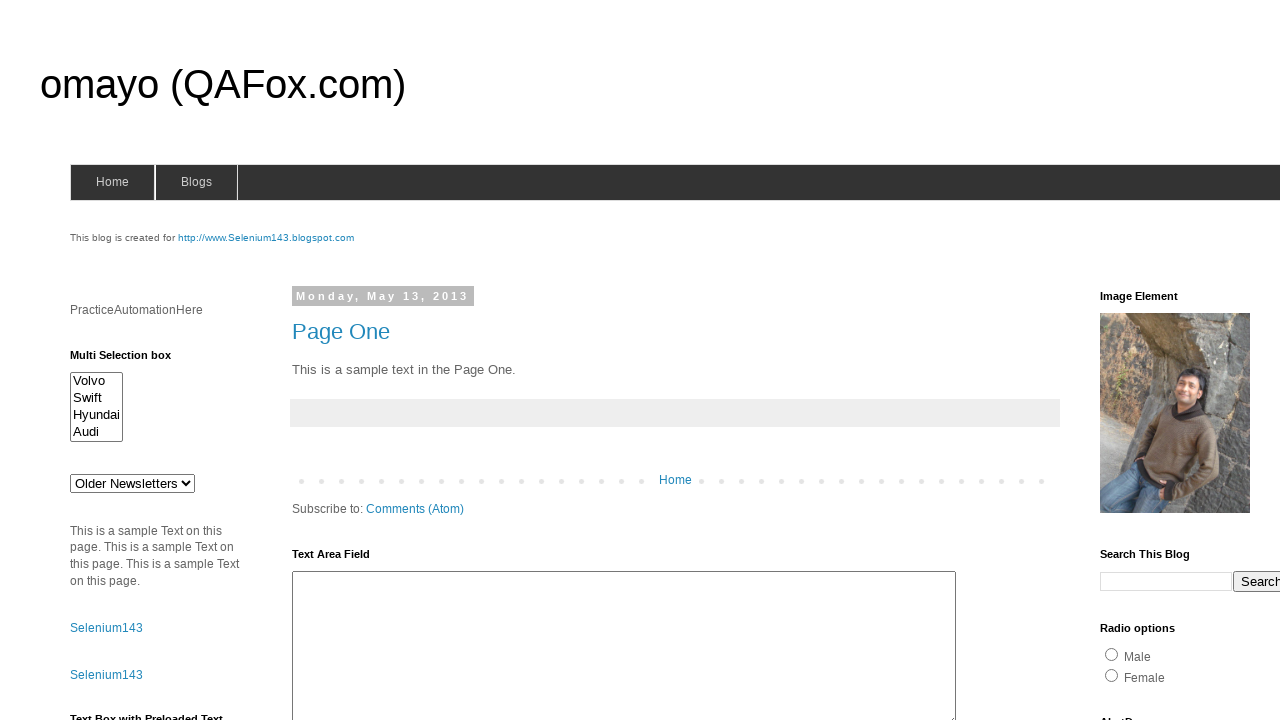

Clicked radio button using XPath contains() to match input with id containing 'ert1' at (1154, 361) on xpath=//input[contains(@id, 'ert1')]
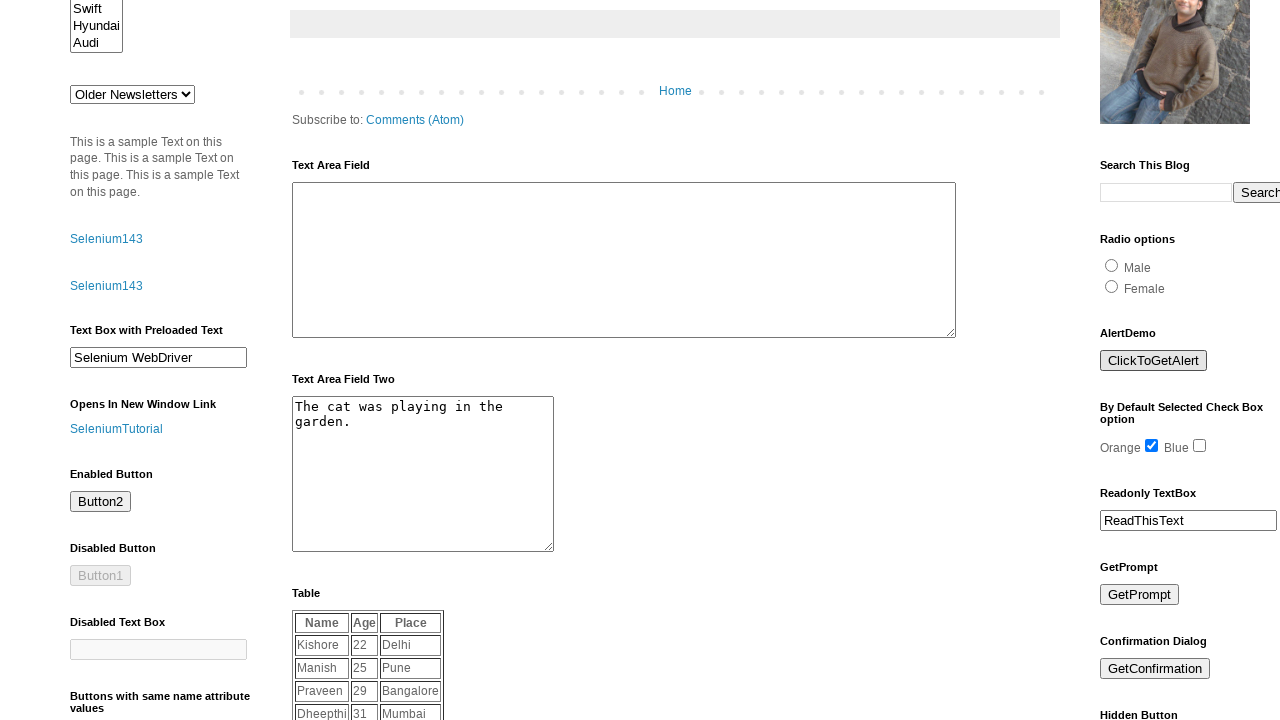

Clicked image using chained XPath to select img inside div with class 'widget-content' at (1175, 100) on xpath=//div[@class='widget-content']/img
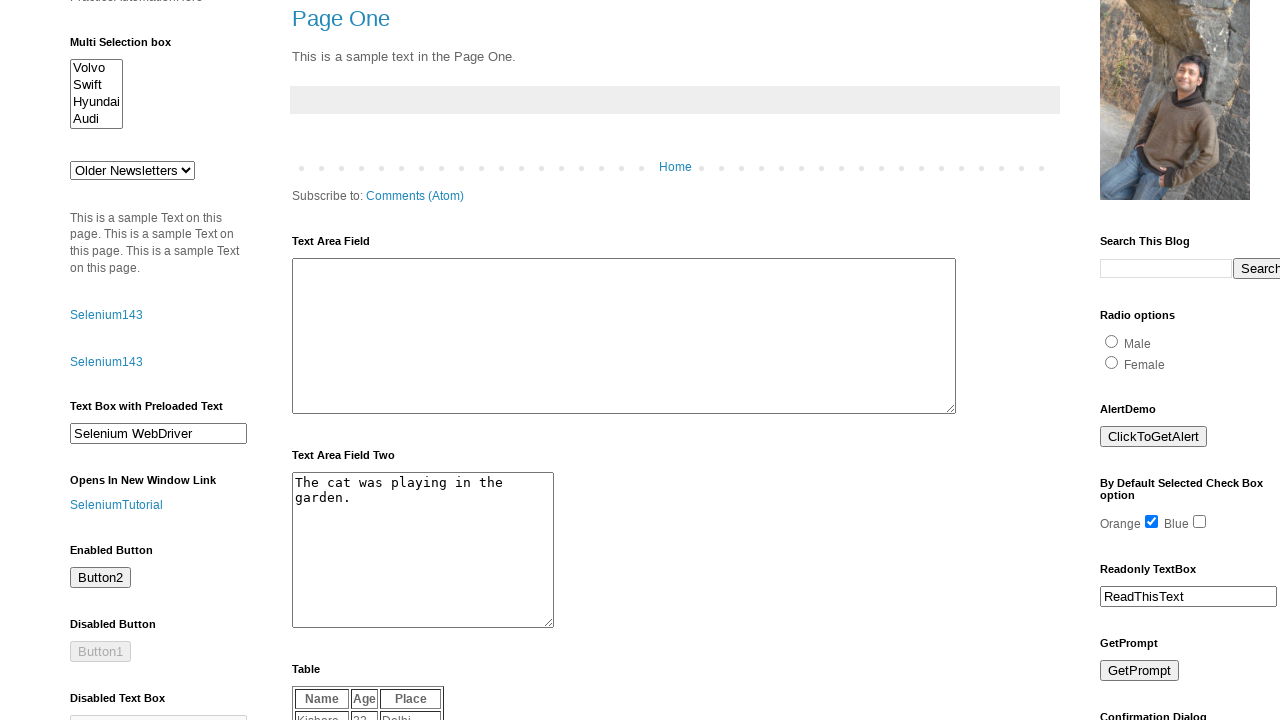

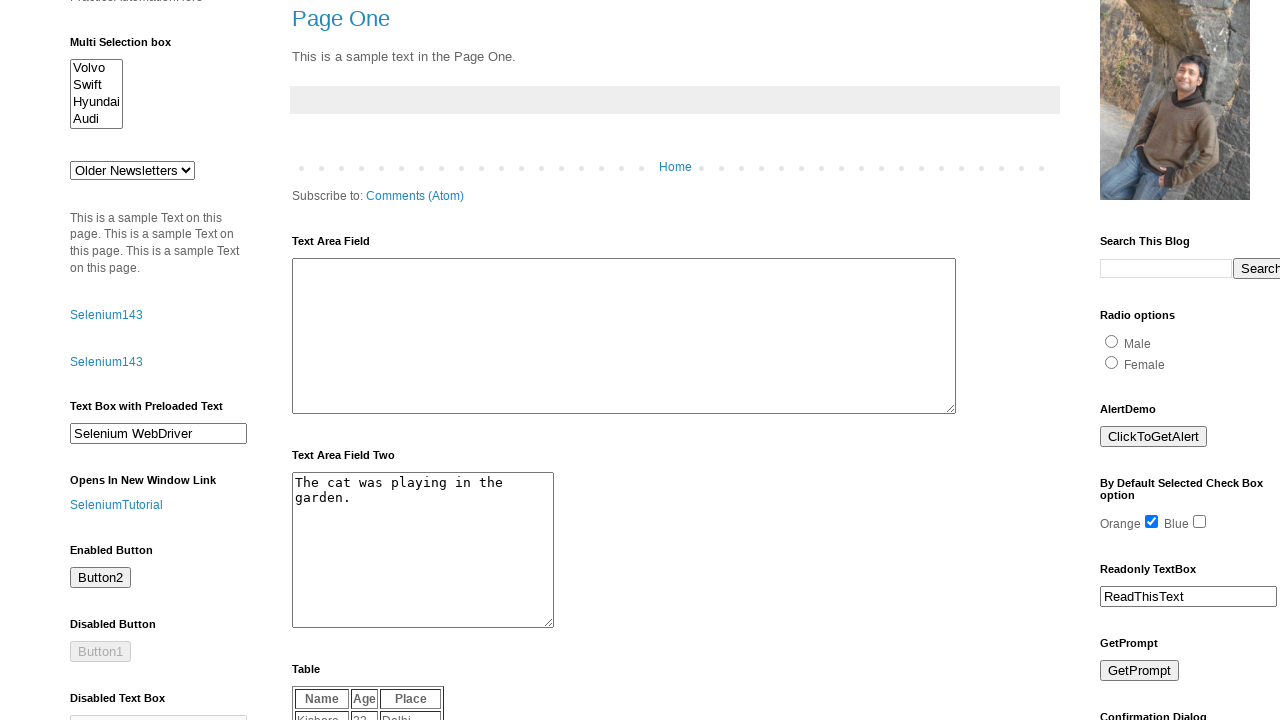